Tests removing completed items when clicking the clear completed button

Starting URL: https://demo.playwright.dev/todomvc

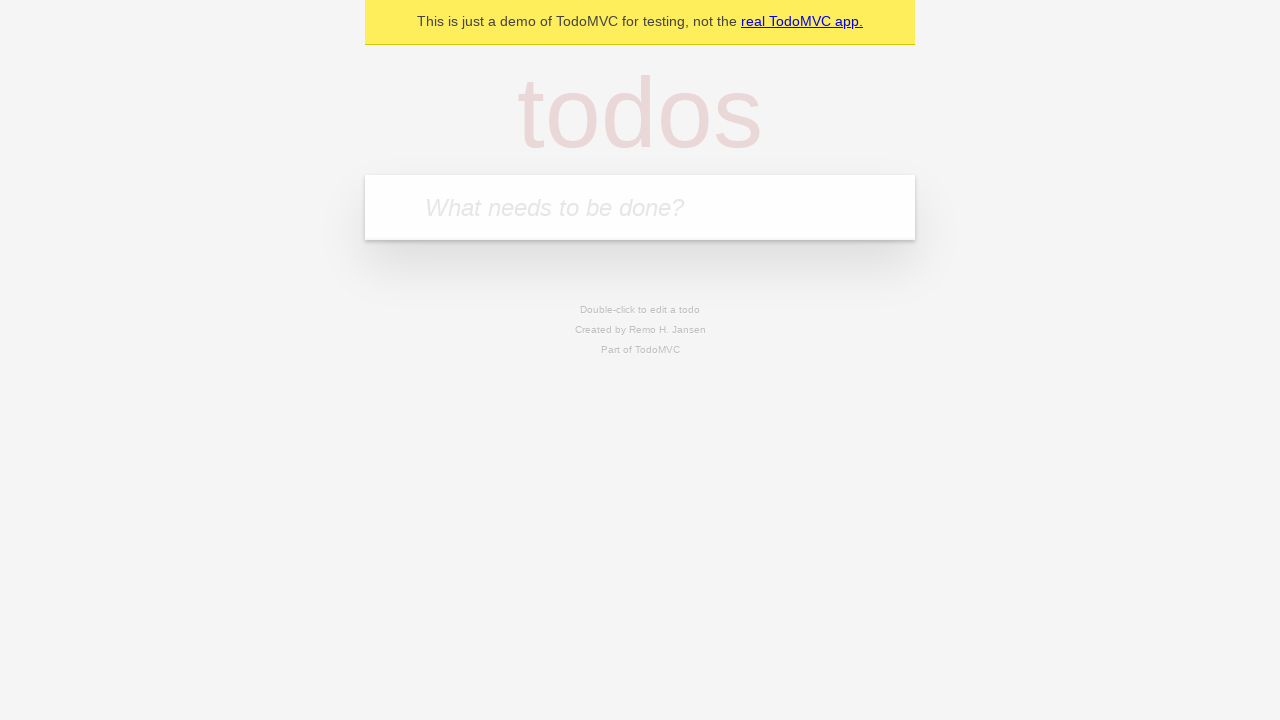

Filled new todo input with 'buy some cheese' on .new-todo
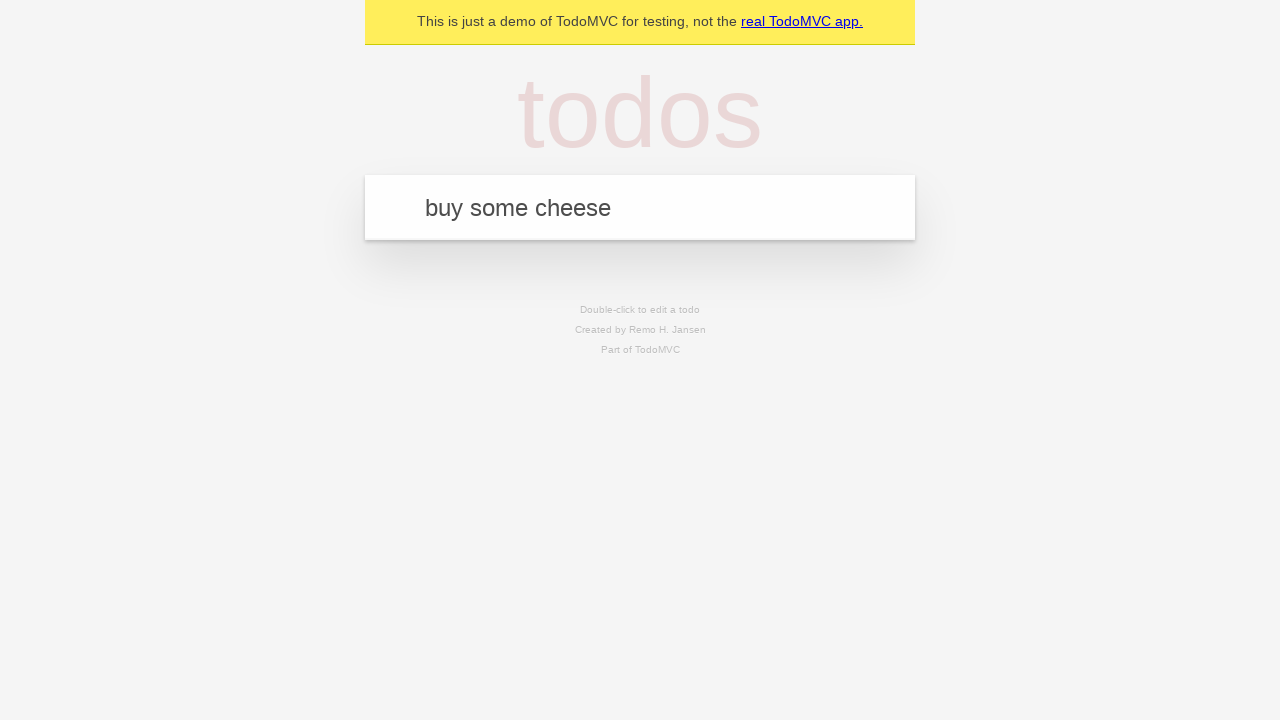

Pressed Enter to add first todo item on .new-todo
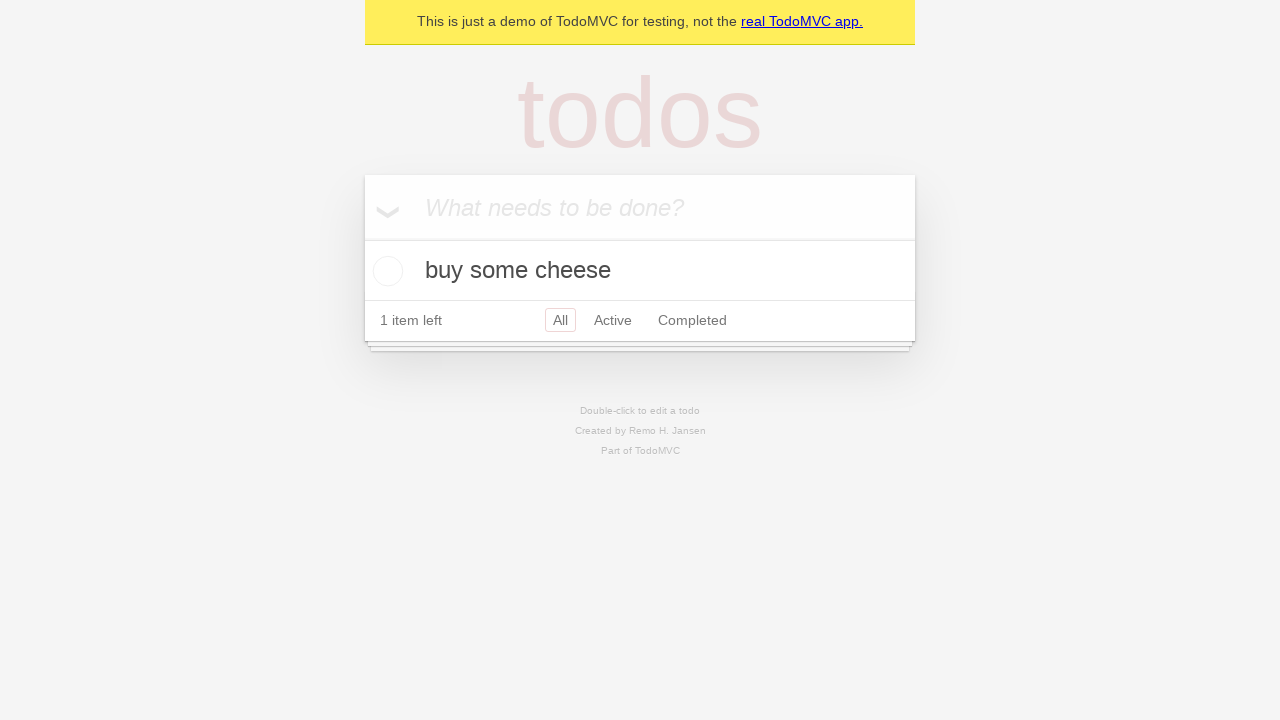

Filled new todo input with 'feed the cat' on .new-todo
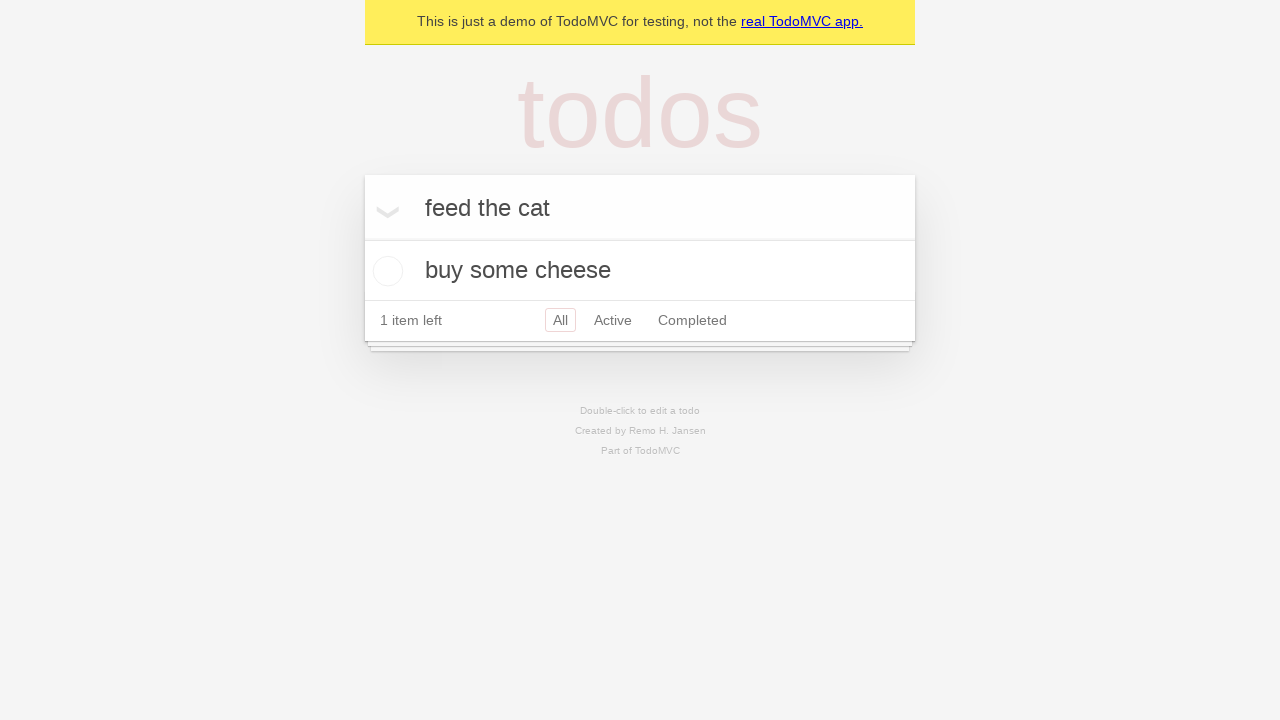

Pressed Enter to add second todo item on .new-todo
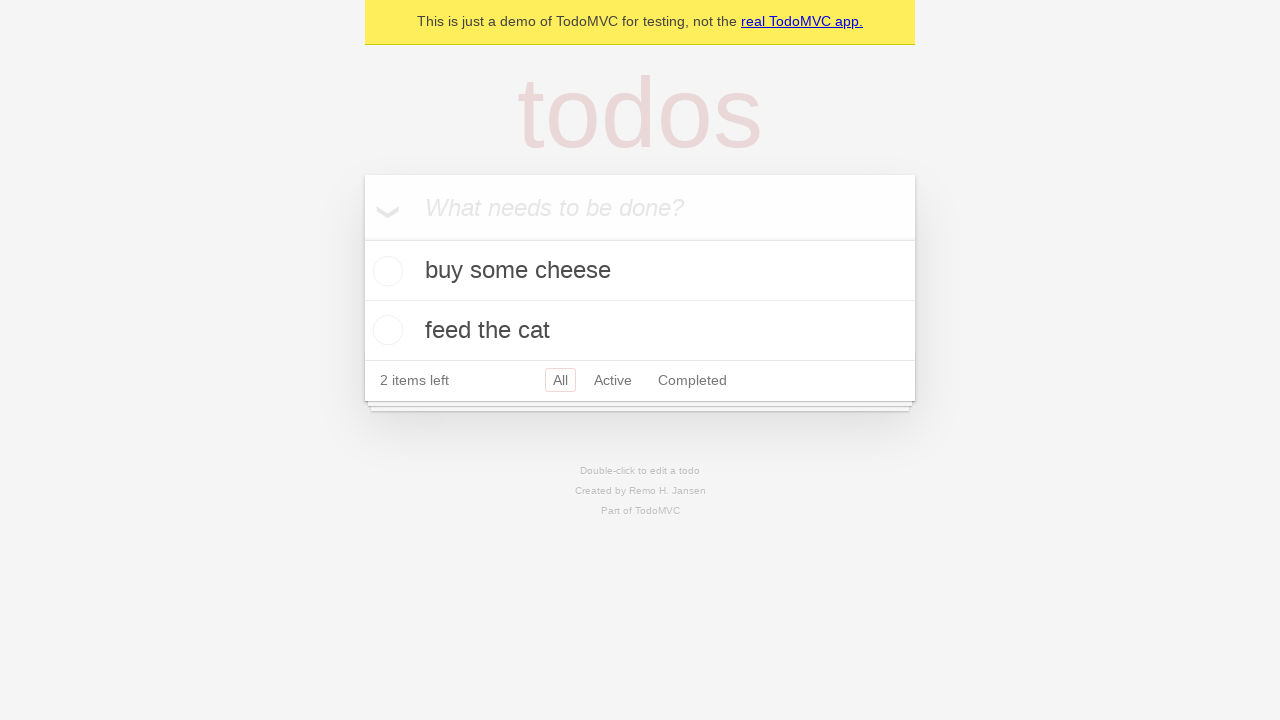

Filled new todo input with 'book a doctors appointment' on .new-todo
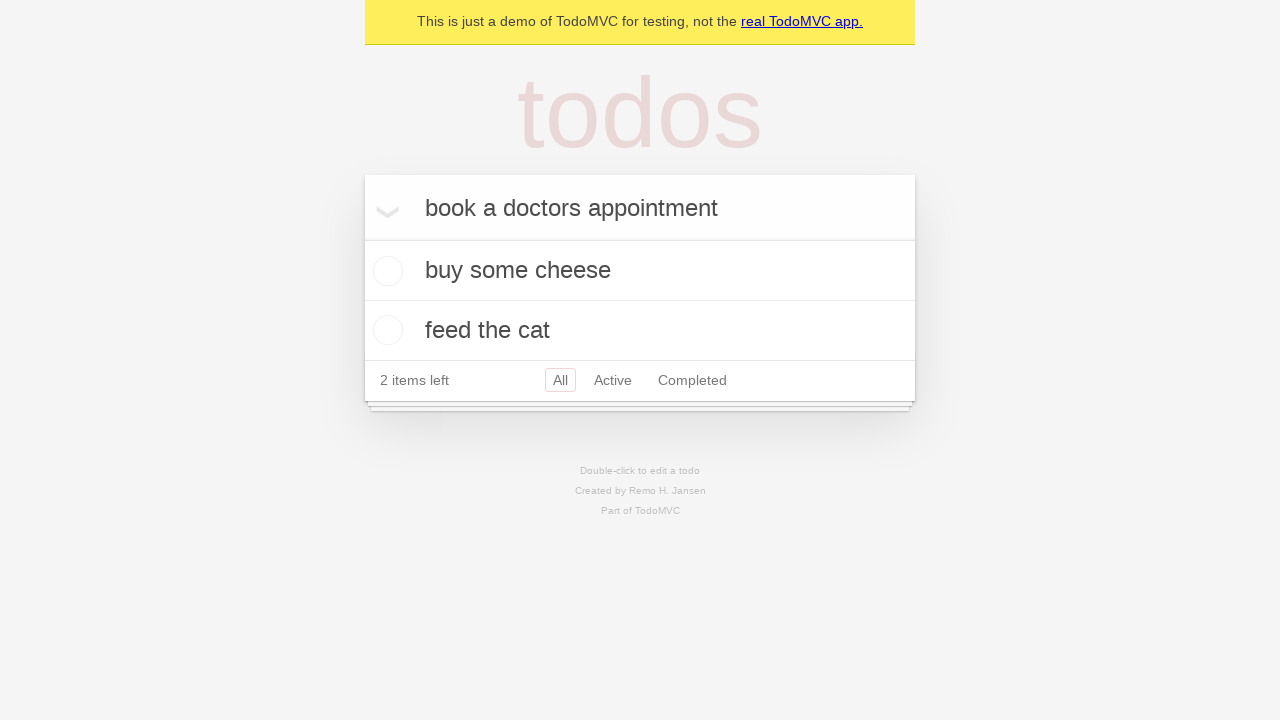

Pressed Enter to add third todo item on .new-todo
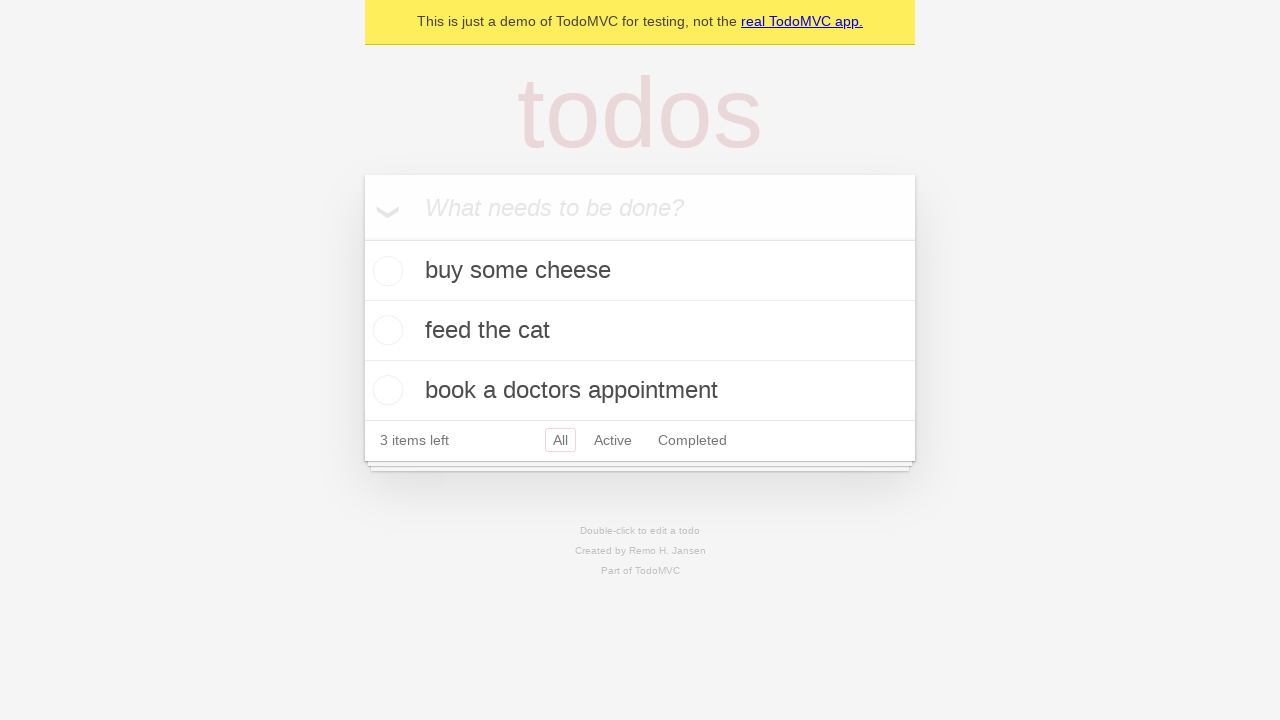

Waited for all three todo items to be present
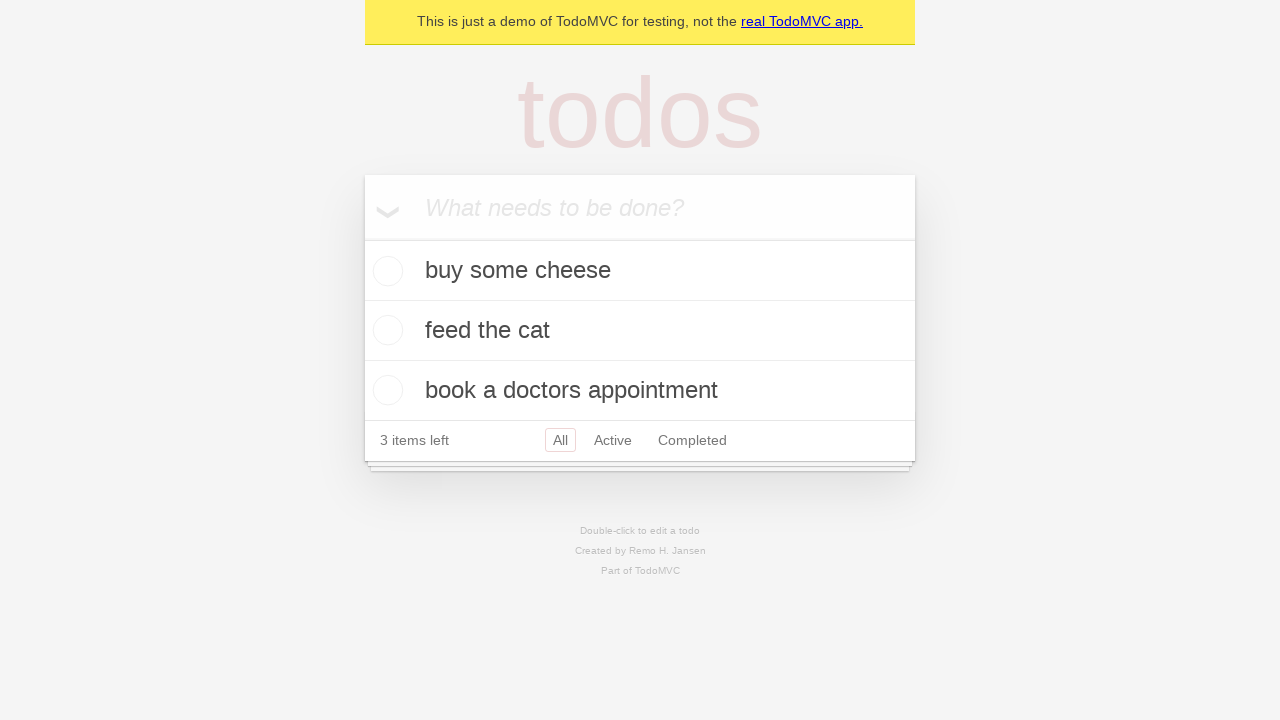

Checked the second todo item as completed at (385, 330) on .todo-list li >> nth=1 >> .toggle
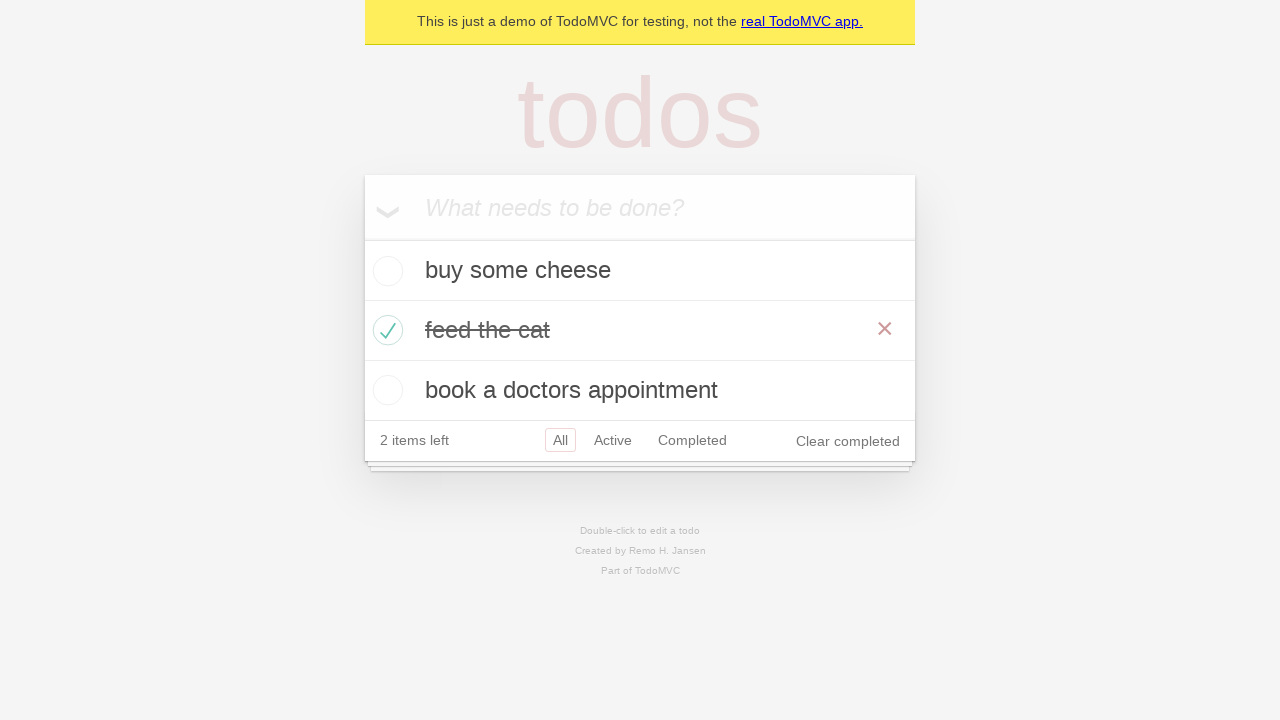

Clicked 'Clear completed' button to remove completed items at (848, 441) on .clear-completed
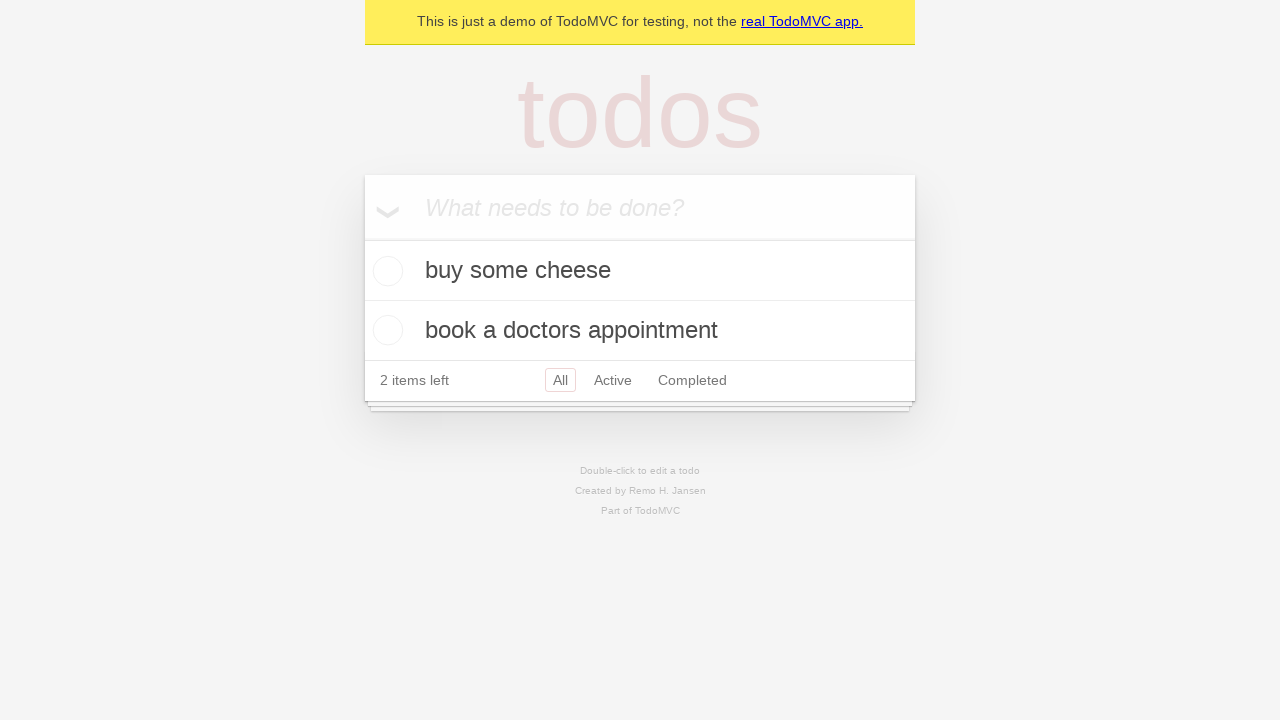

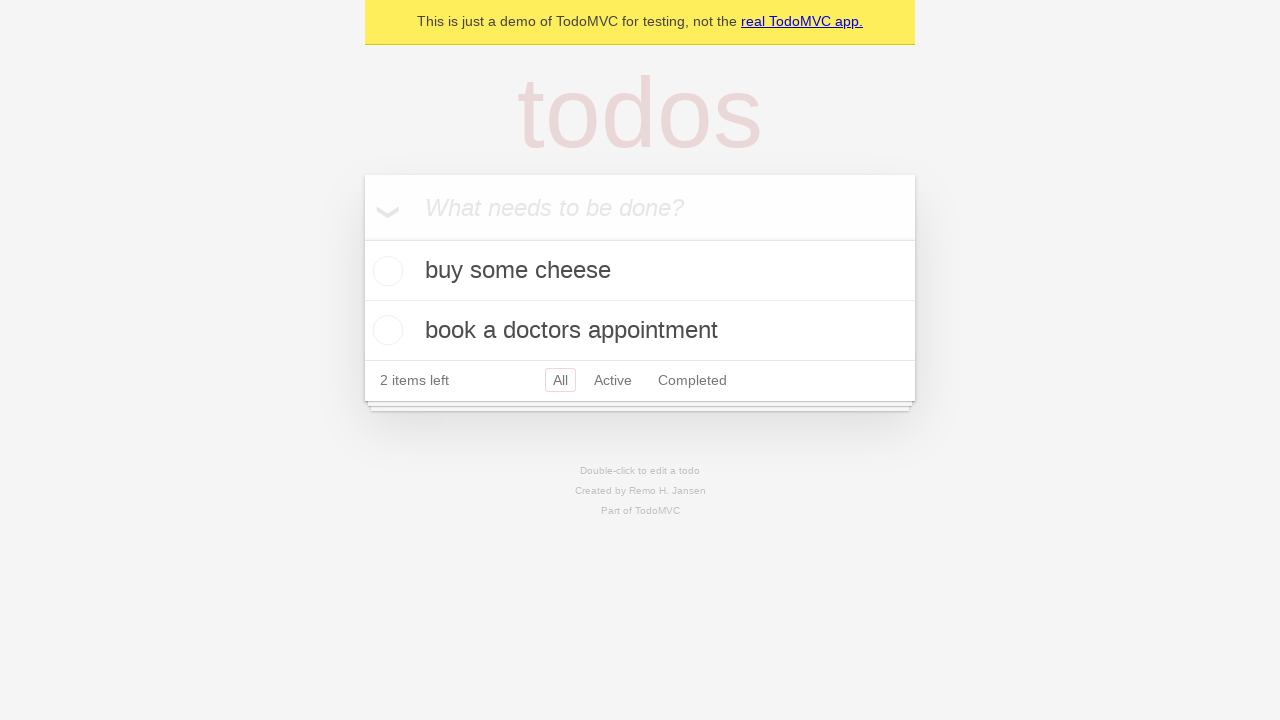